Tests child window handling by clicking a link that opens a new page, extracting text from the new page, parsing an email domain from it, and typing that domain into the username field on the original page.

Starting URL: https://rahulshettyacademy.com/loginpagePractise/

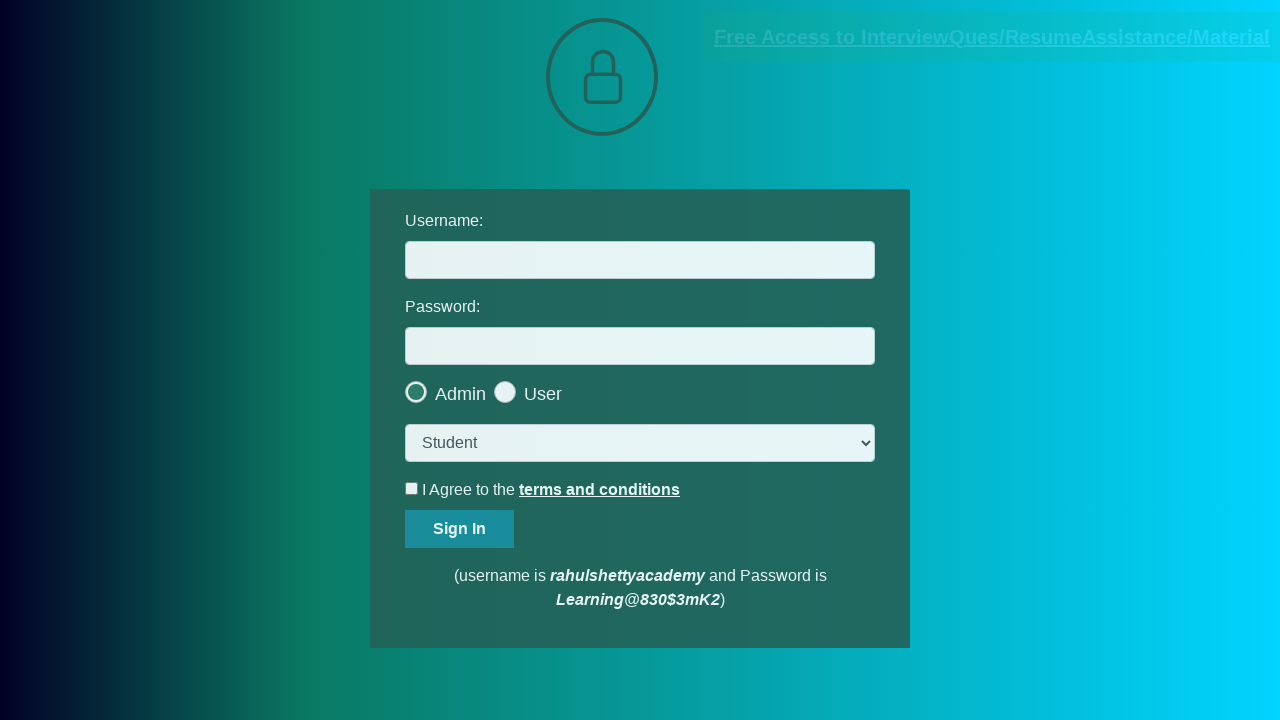

Clicked document link to open child window at (992, 37) on a[href*="documents-request"]
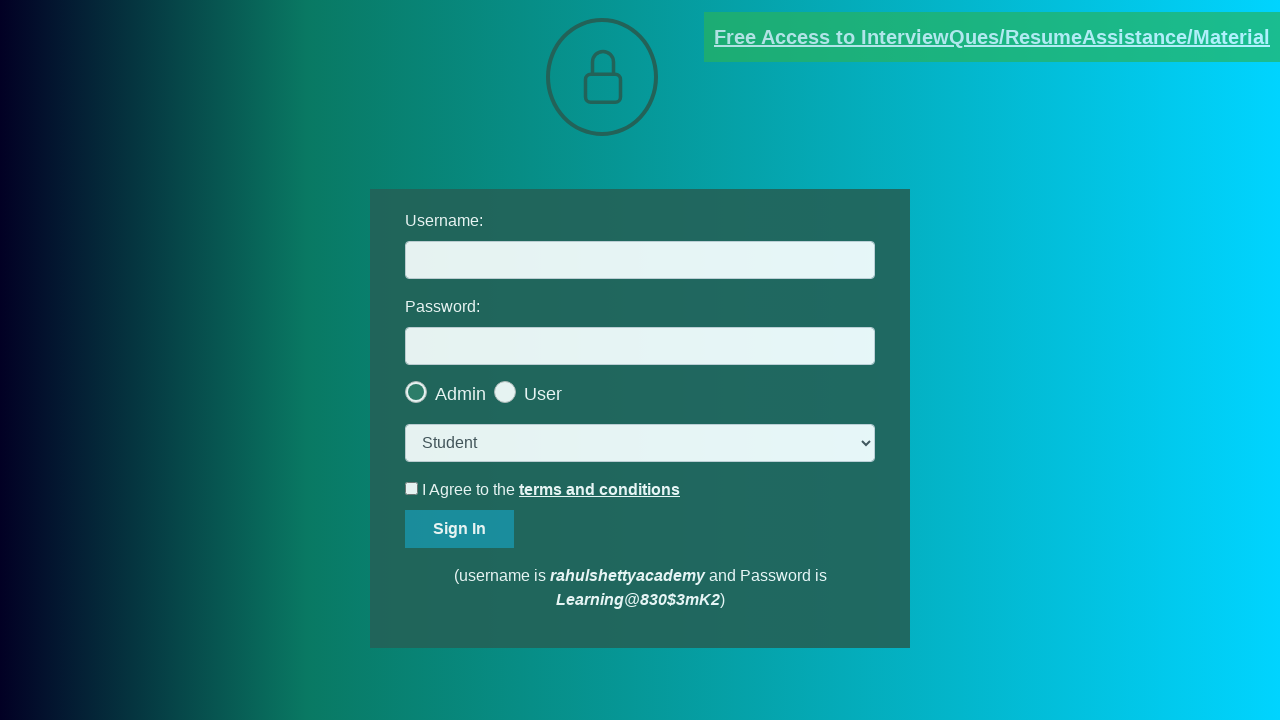

Child window opened and captured
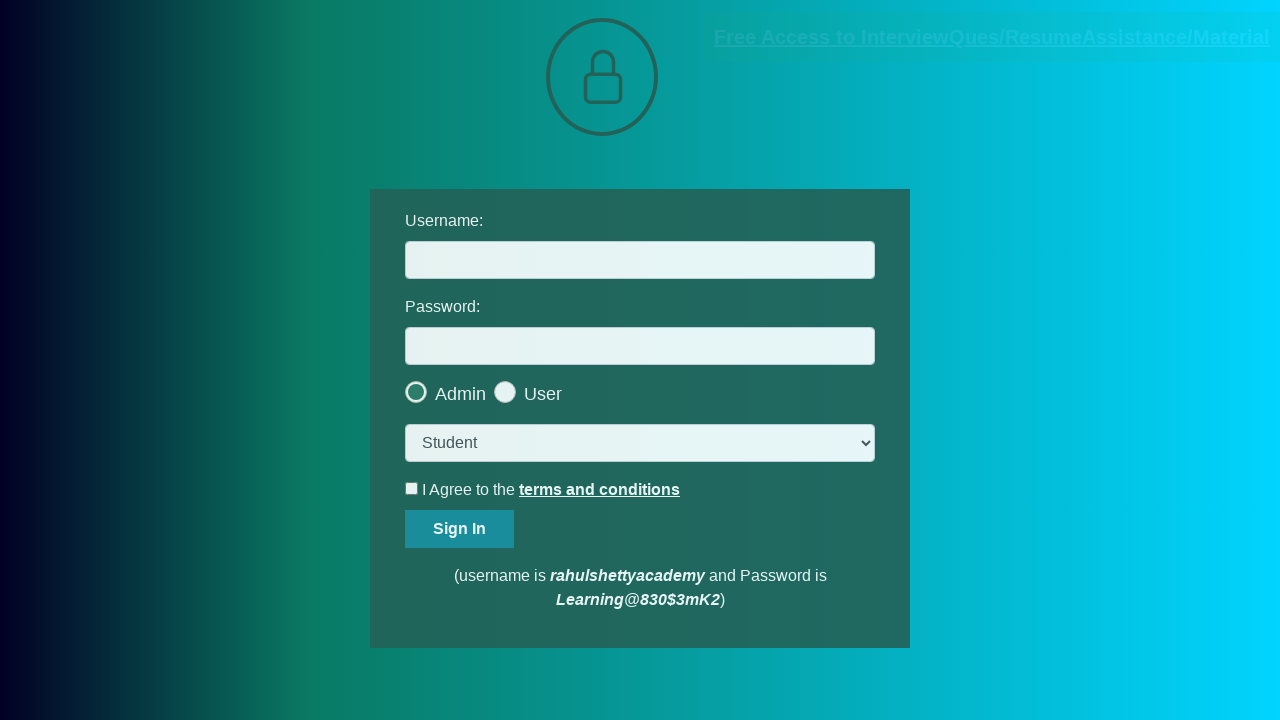

Child window loaded completely
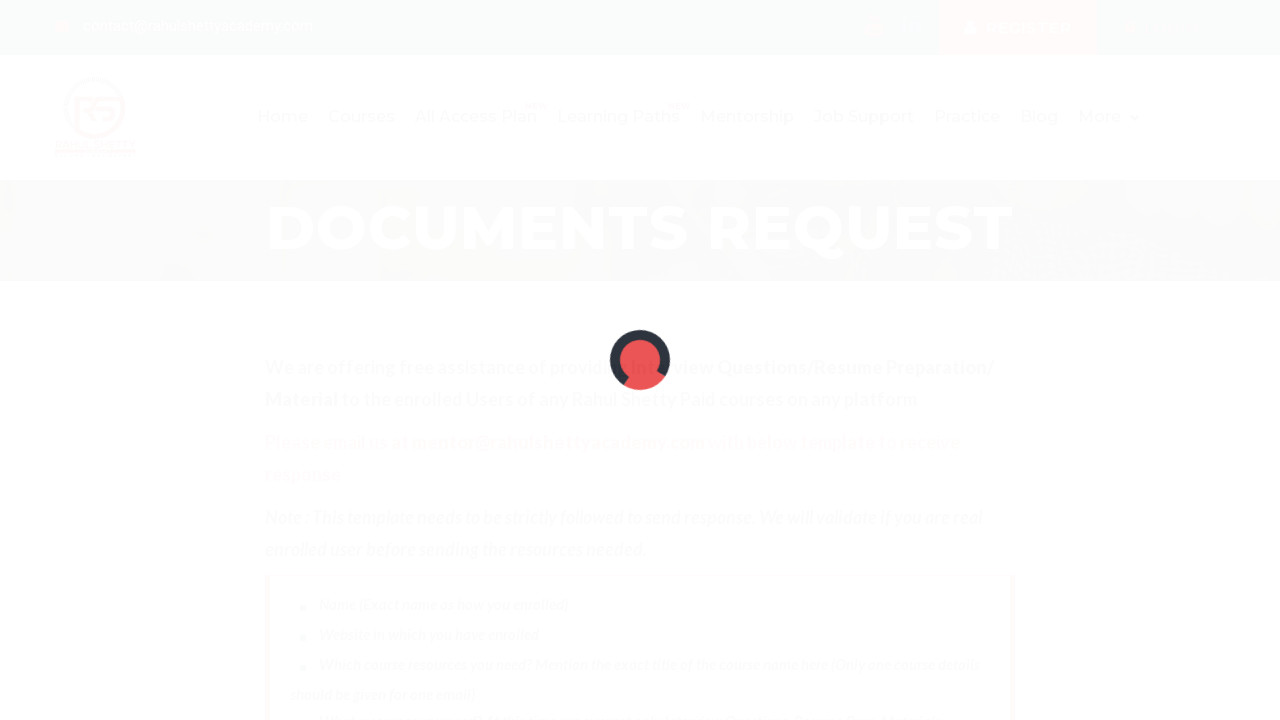

Extracted text from red element in child window
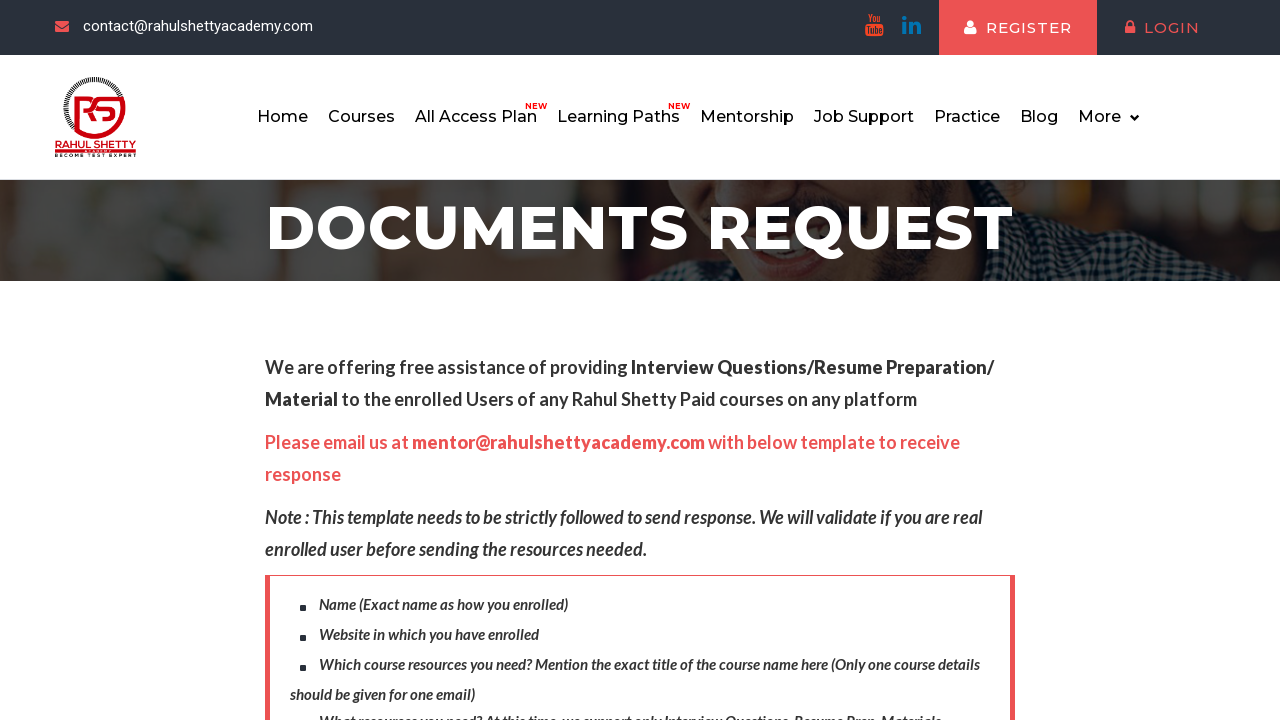

Parsed email domain: rahulshettyacademy.com
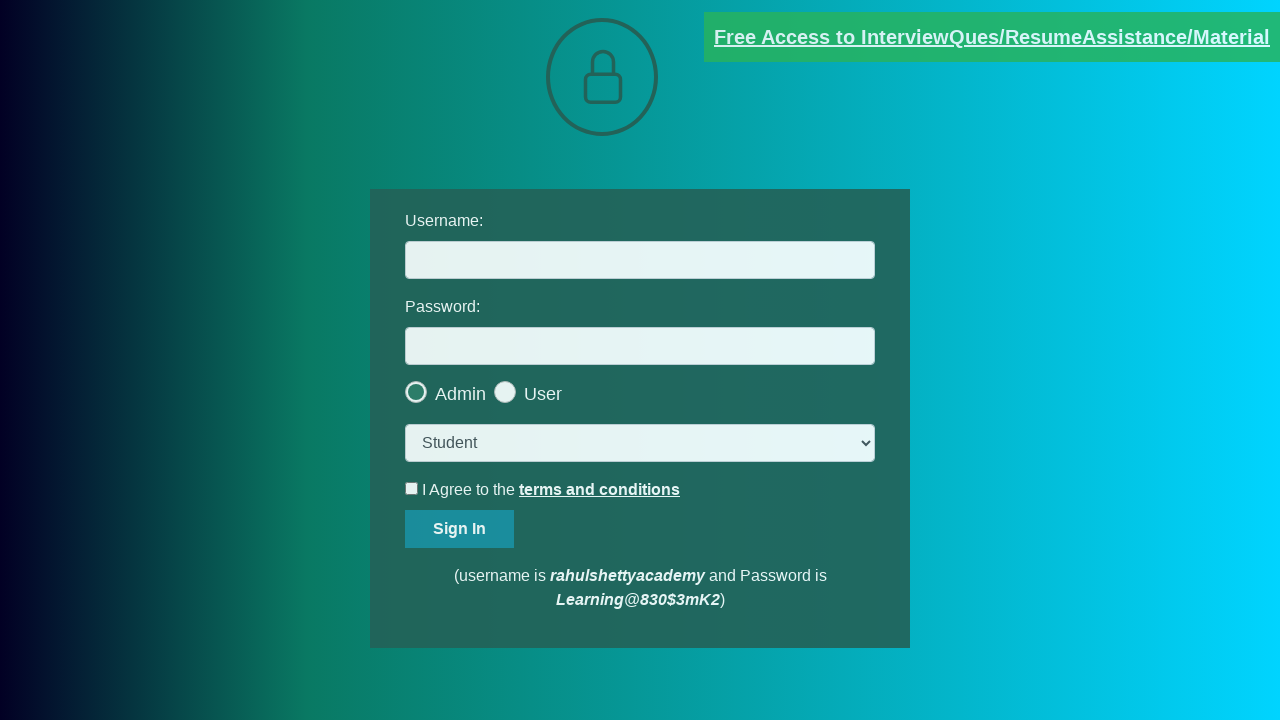

Typed extracted domain 'rahulshettyacademy.com' into username field on #username
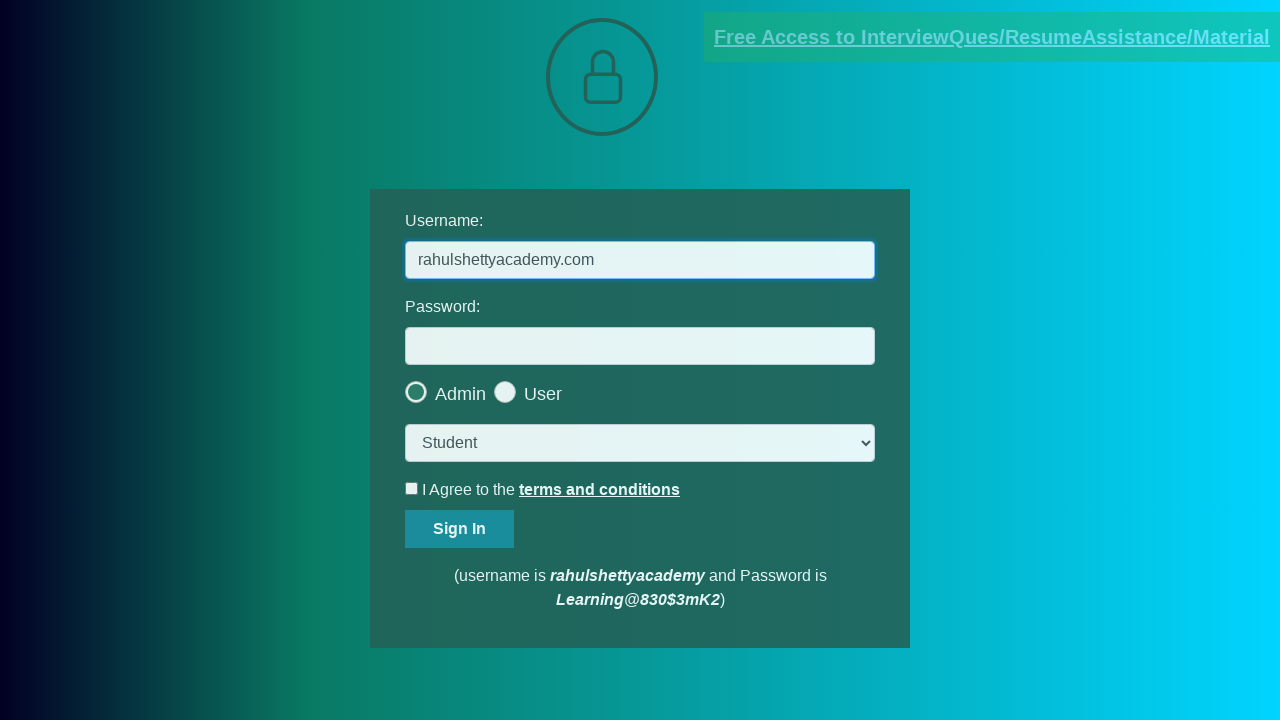

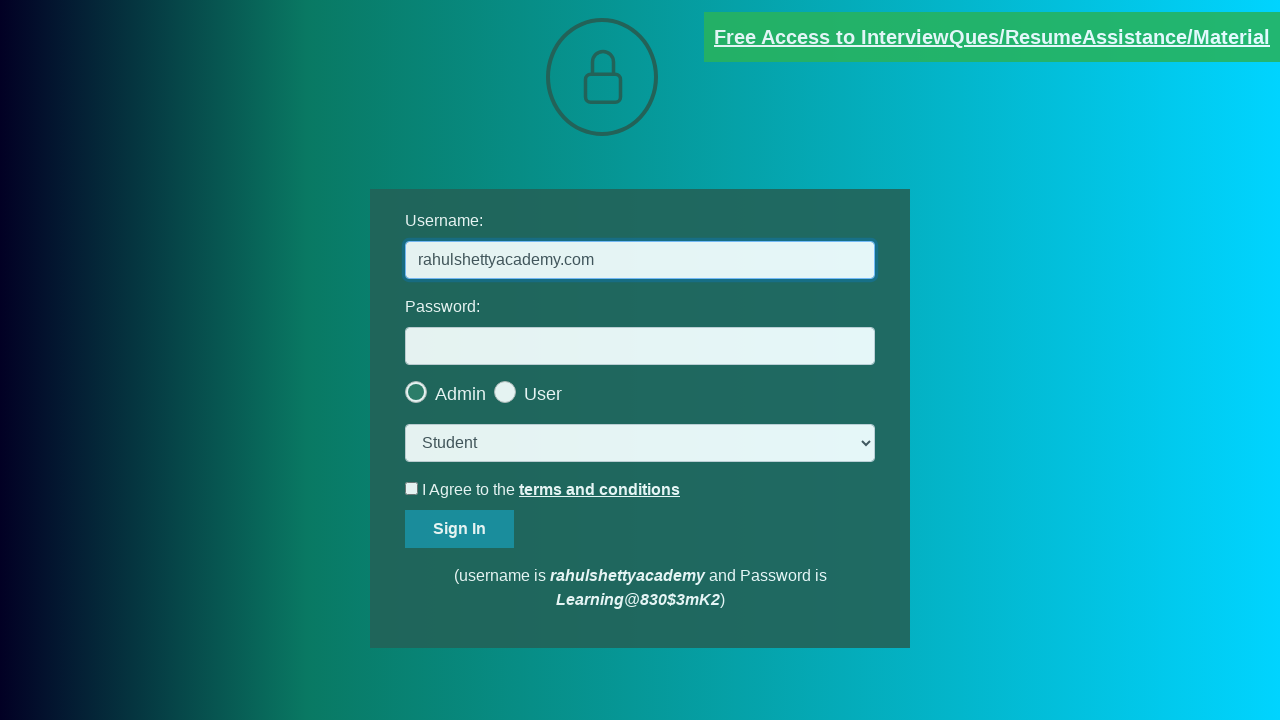